Tests sorting the First Name column in Table 2 - first clicks to sort ascending alphabetically, verifies order, then clicks again to sort descending and verifies the reverse order.

Starting URL: https://the-internet.herokuapp.com/tables

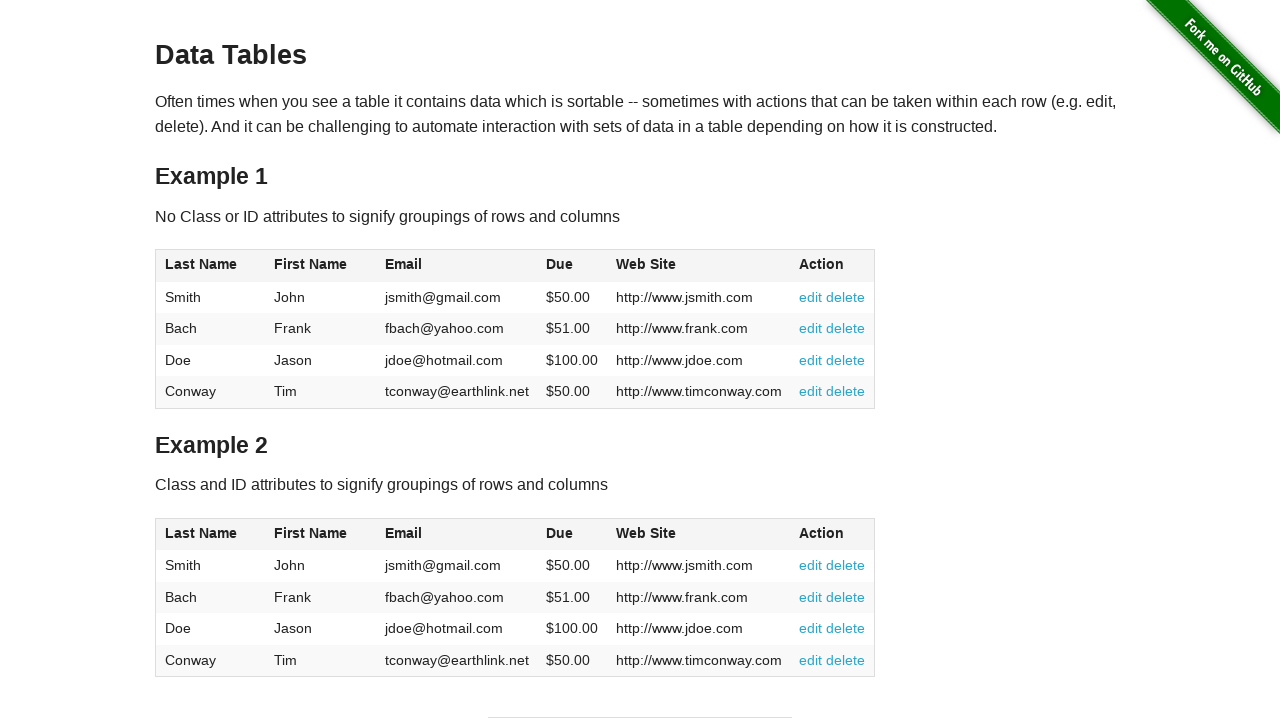

Clicked First Name column header in Table 2 to sort ascending at (321, 534) on #table2 thead th:nth-child(2)
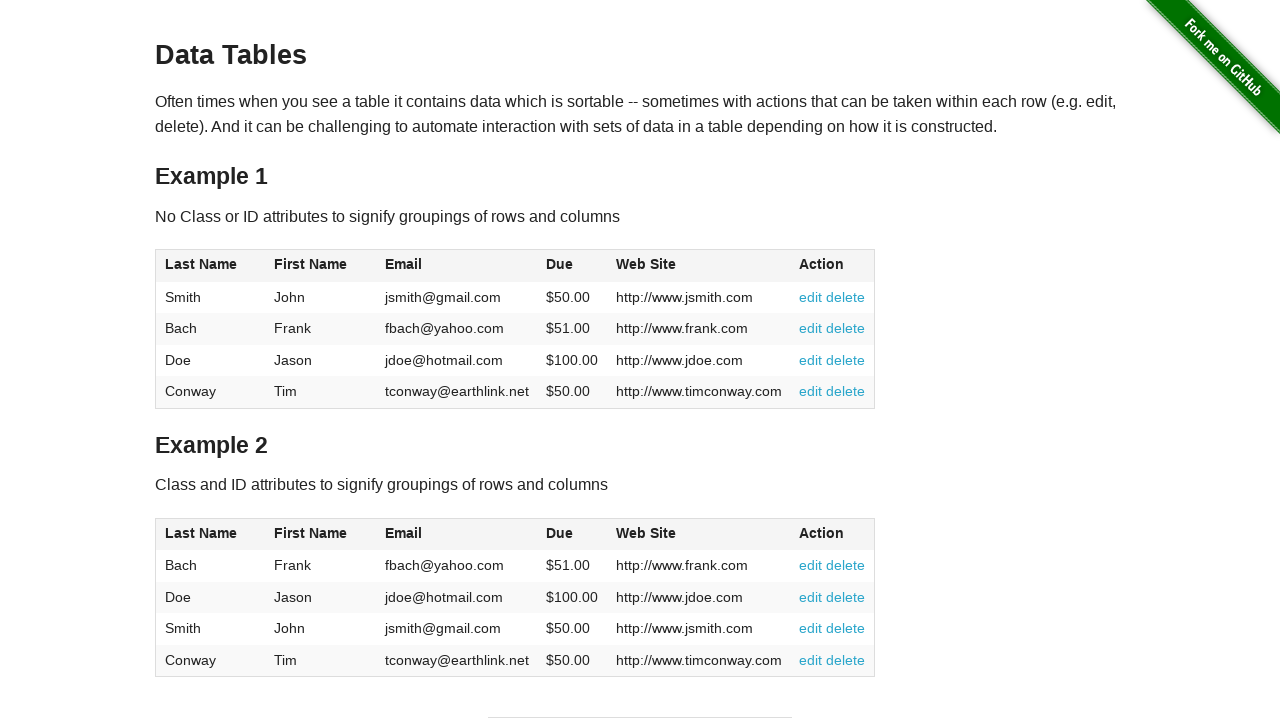

Waited for table to be sorted
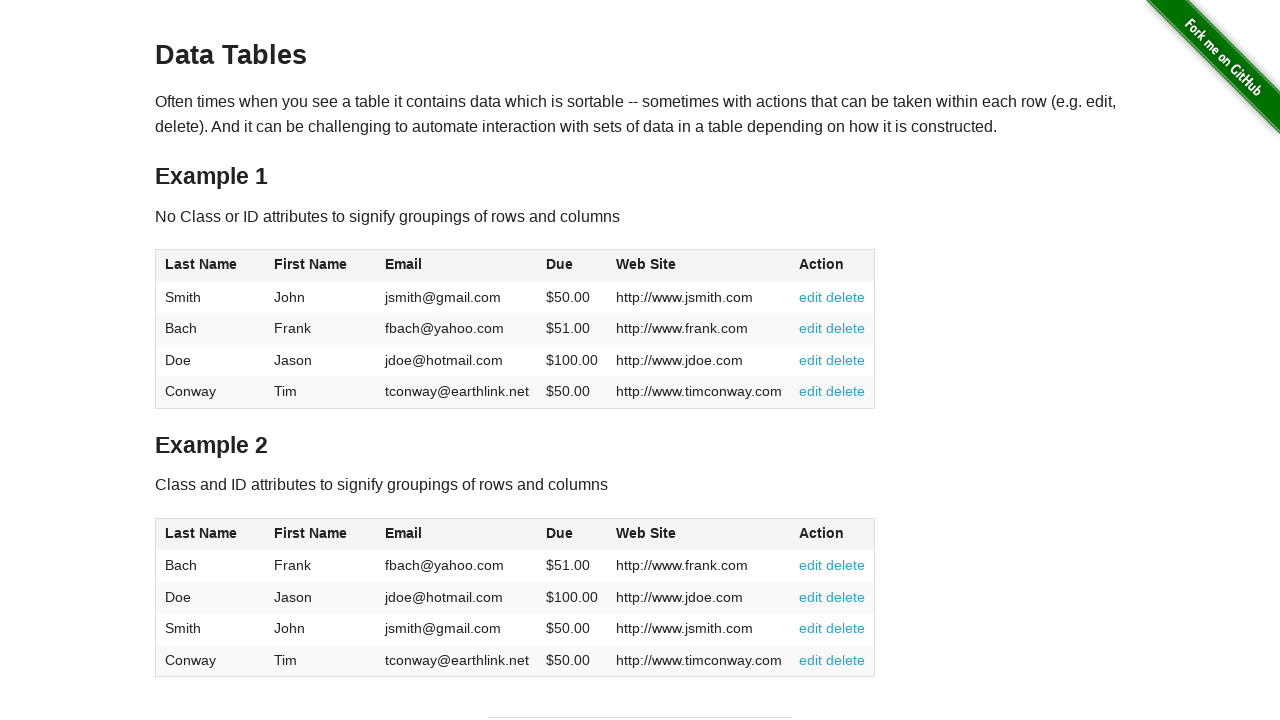

Retrieved all first names from Table 2
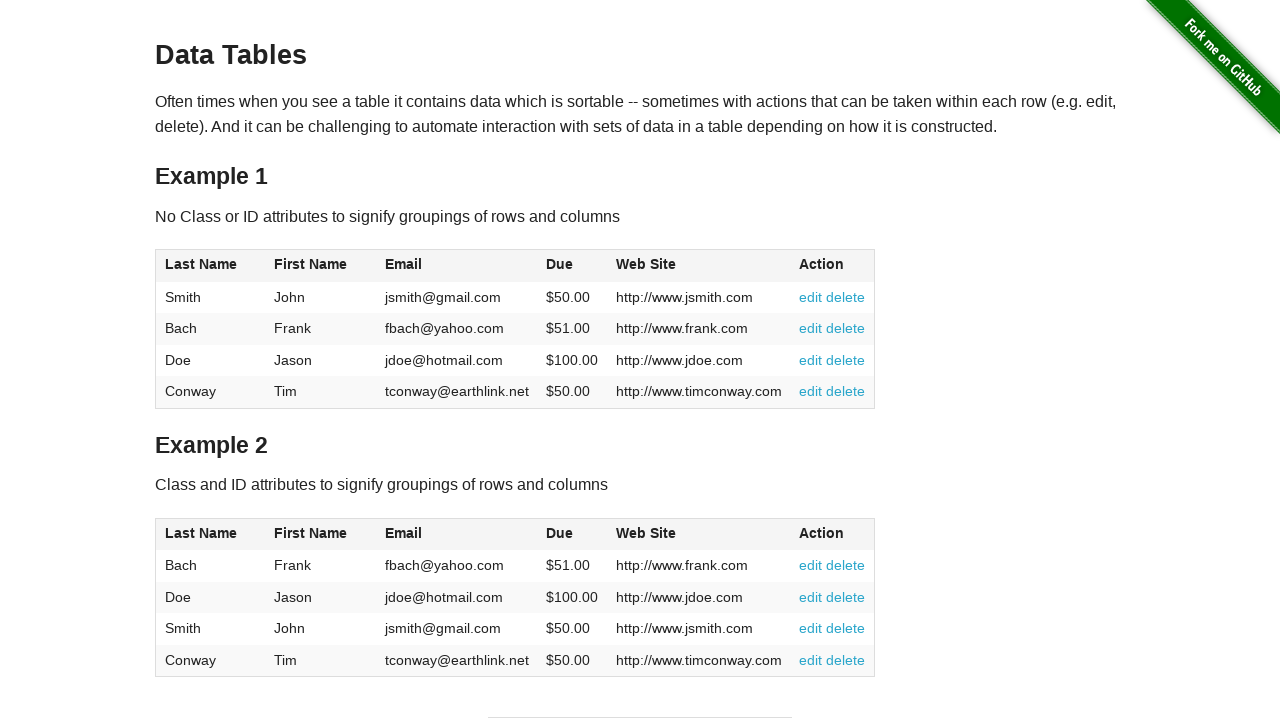

Verified first names are in ascending alphabetical order
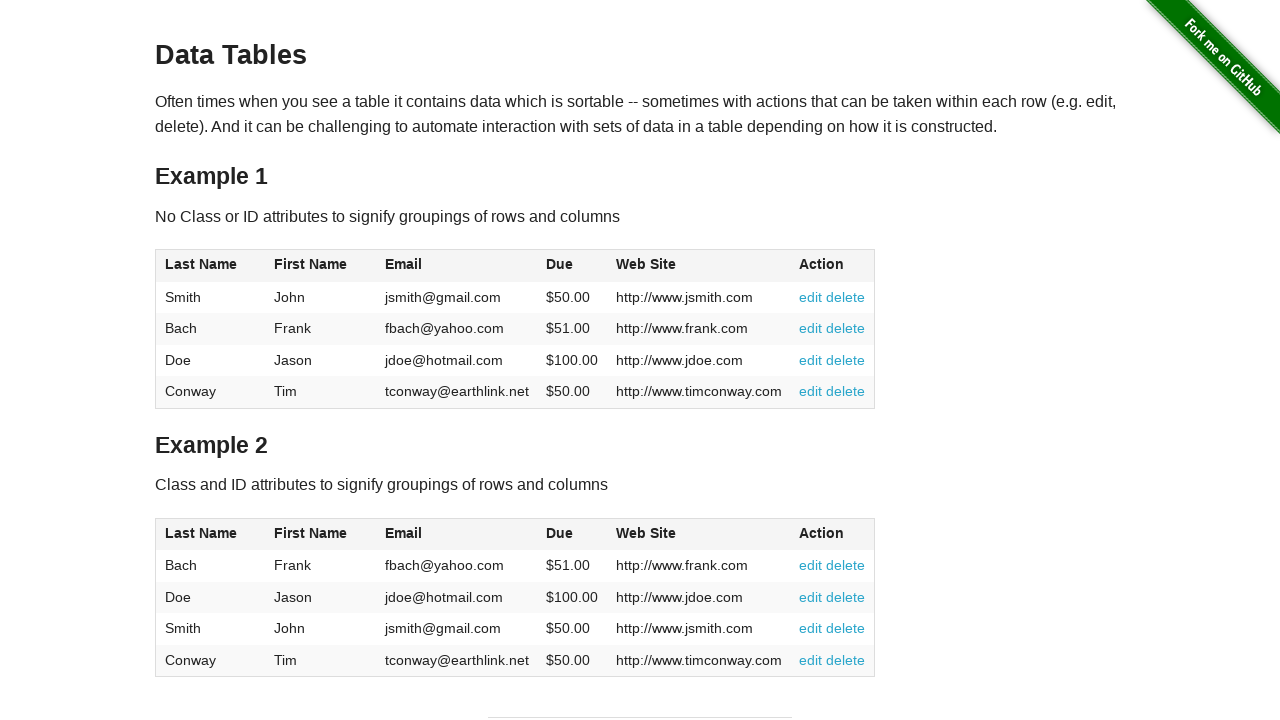

Clicked First Name column header in Table 2 to sort descending at (321, 534) on #table2 thead th:nth-child(2)
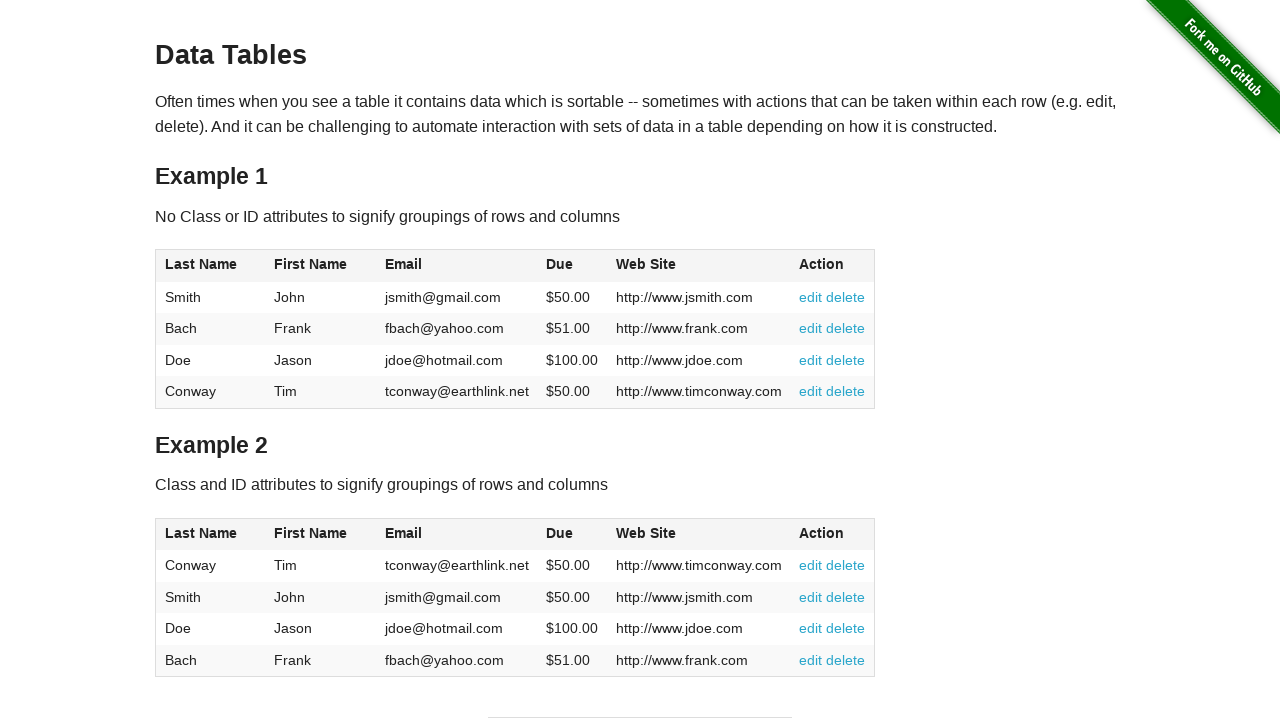

Waited for table to be sorted
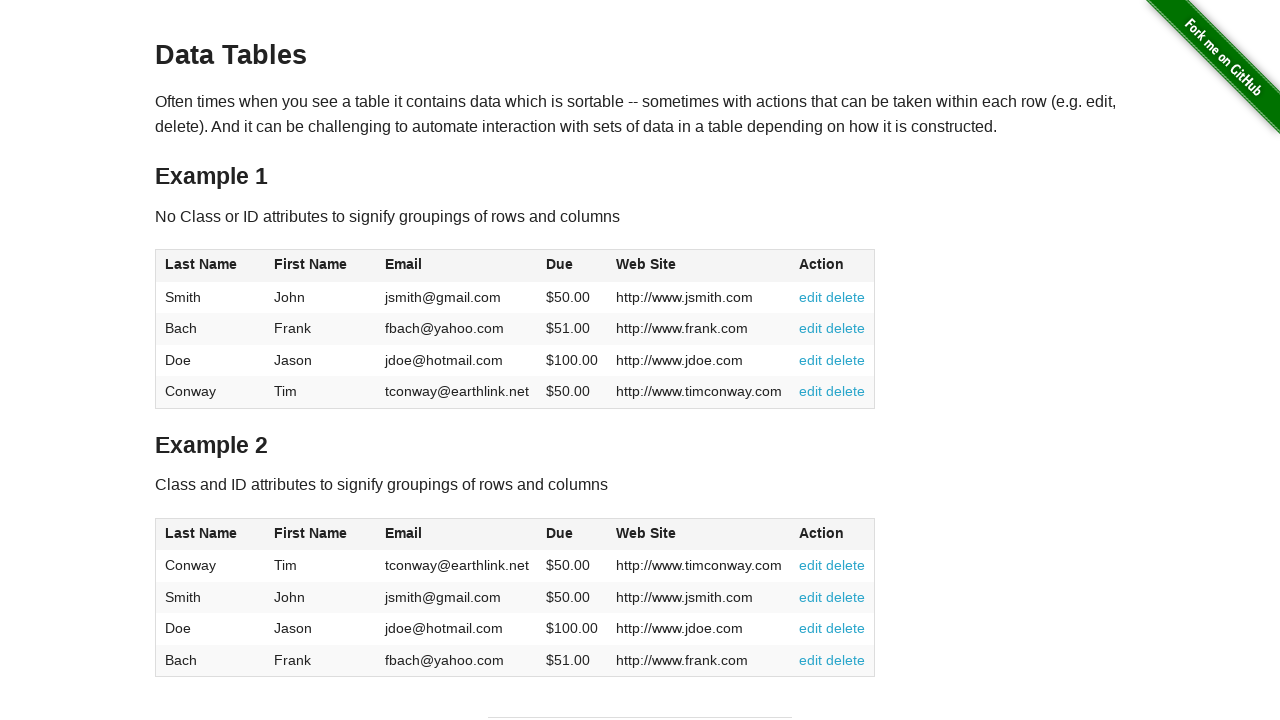

Retrieved all first names from Table 2 after re-sorting
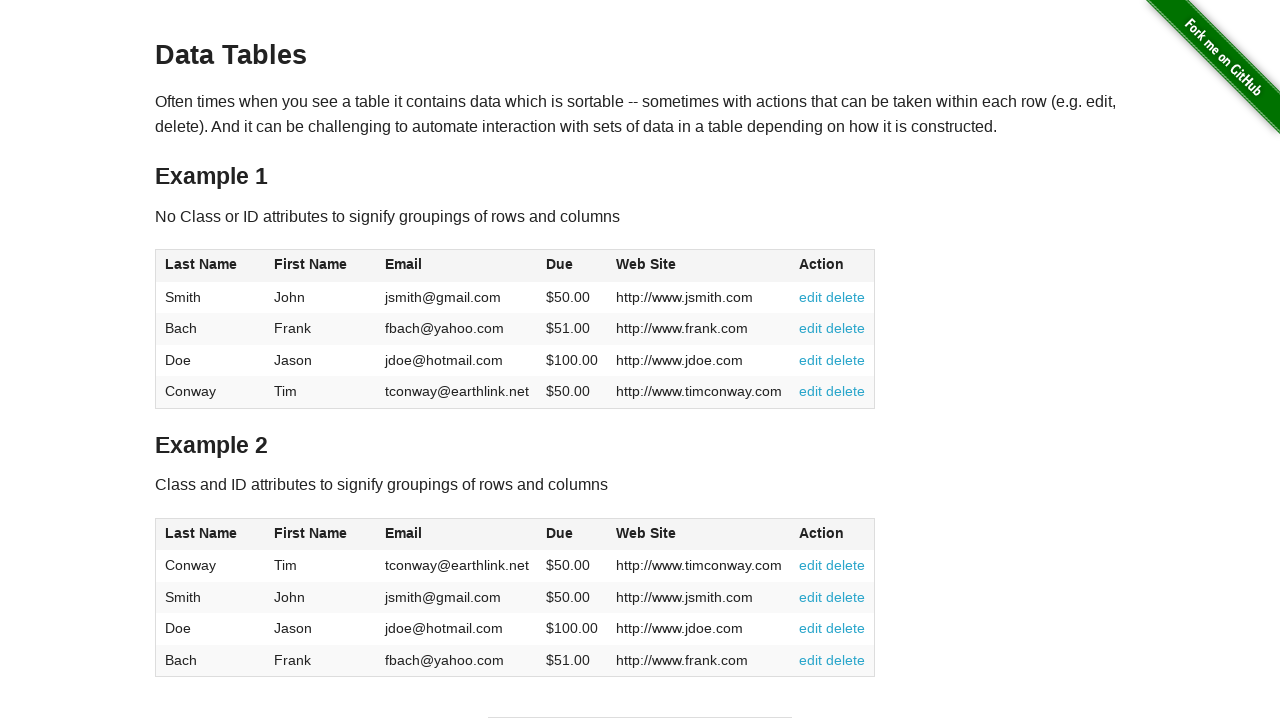

Verified first names are in descending alphabetical order
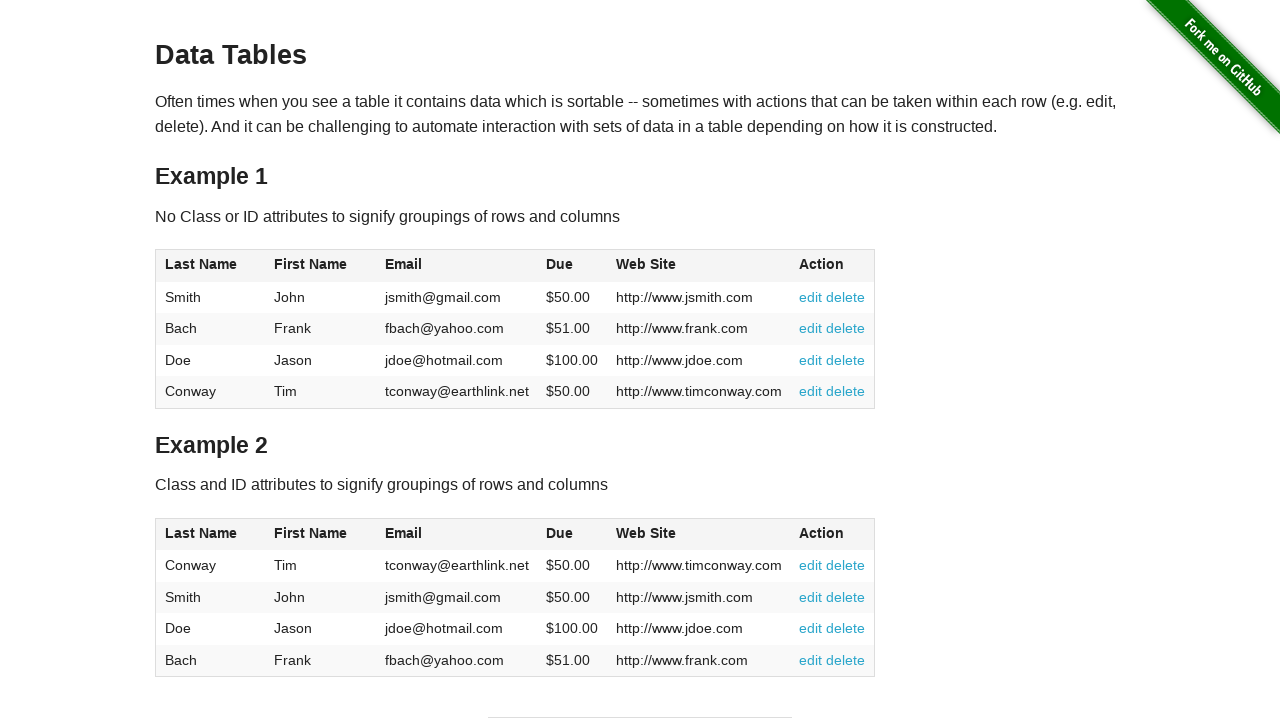

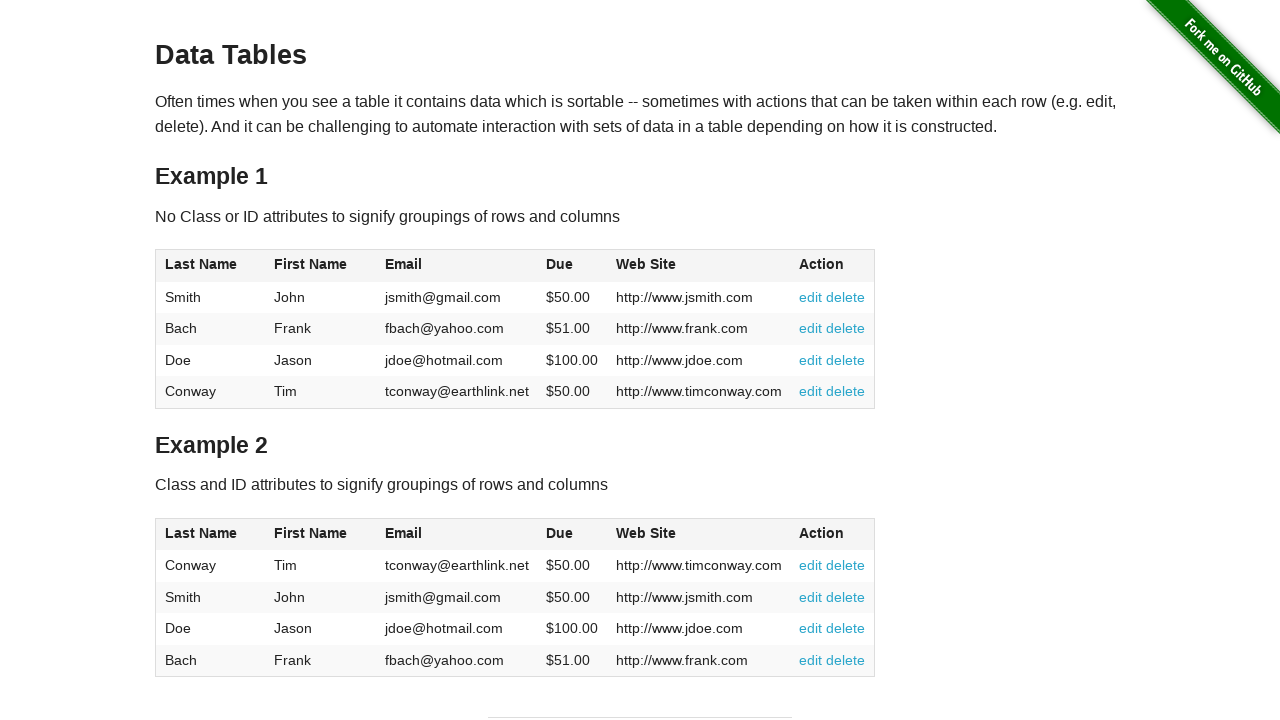